Tests drag and drop functionality on a mobile device emulation by dragging element A to element B using JavaScript-based drag events, then verifies the elements have swapped positions.

Starting URL: https://the-internet.herokuapp.com/drag_and_drop

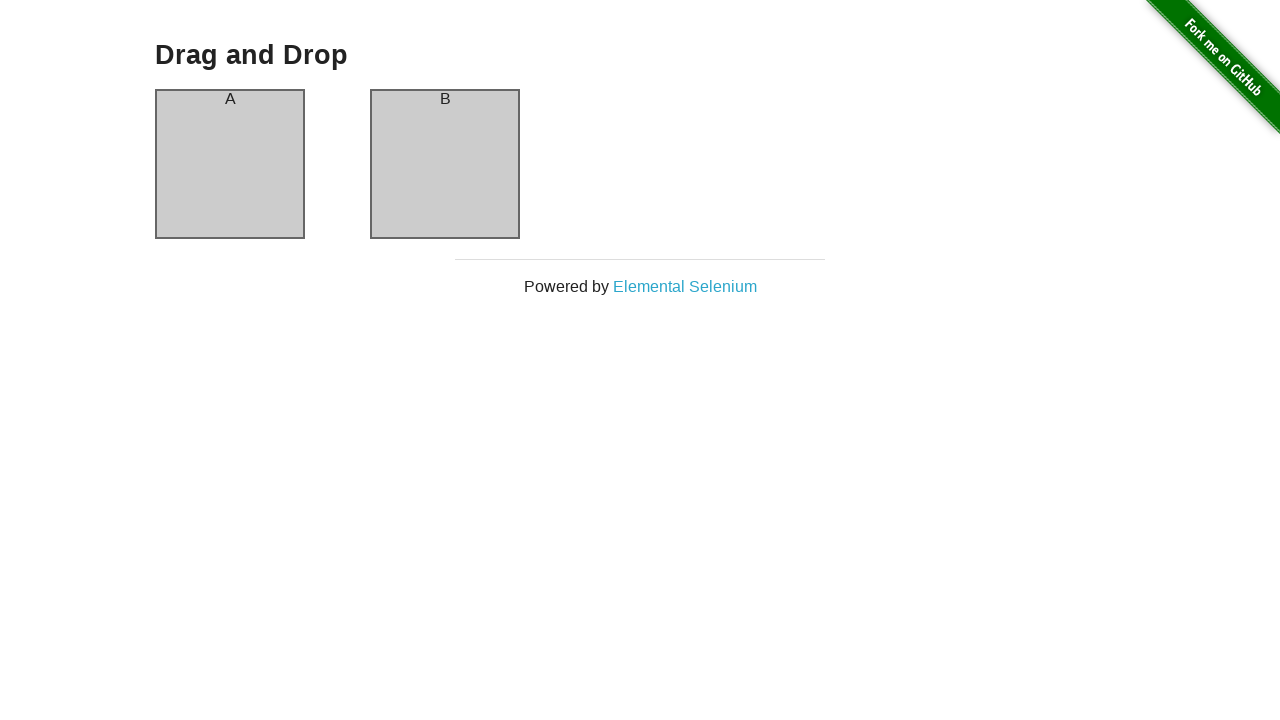

Verified column A contains 'A' in initial state
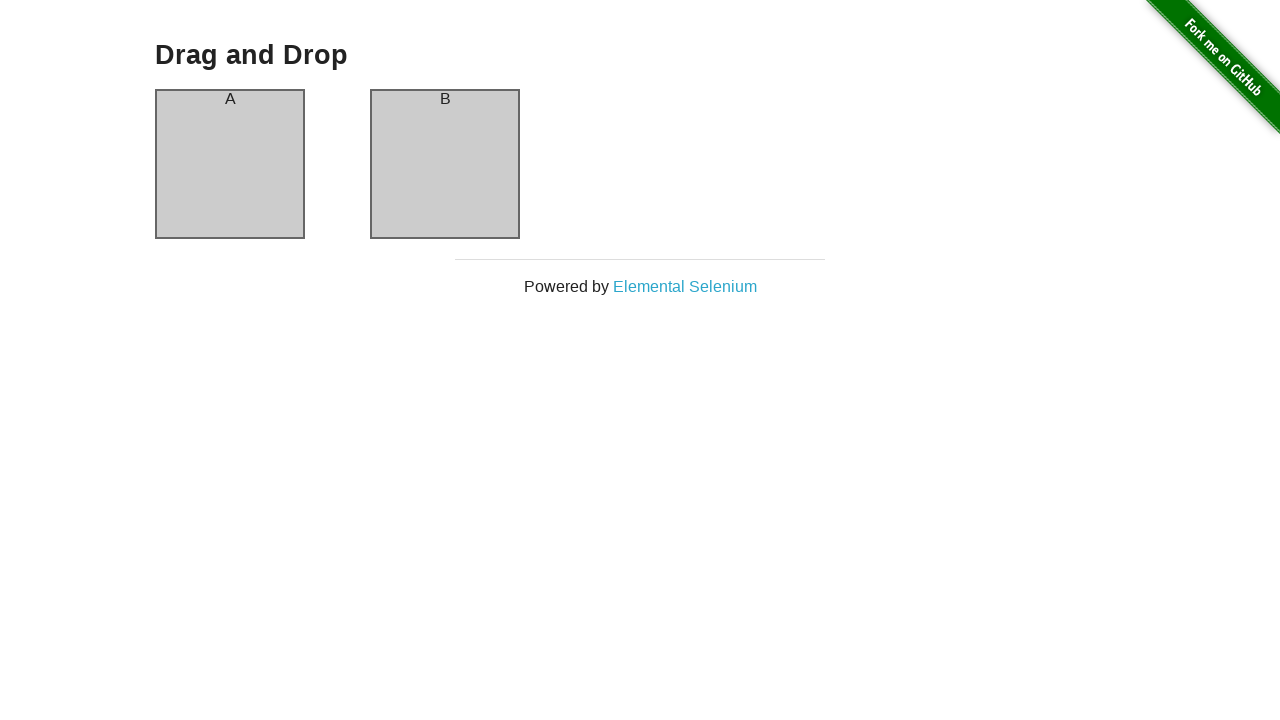

Verified column B contains 'B' in initial state
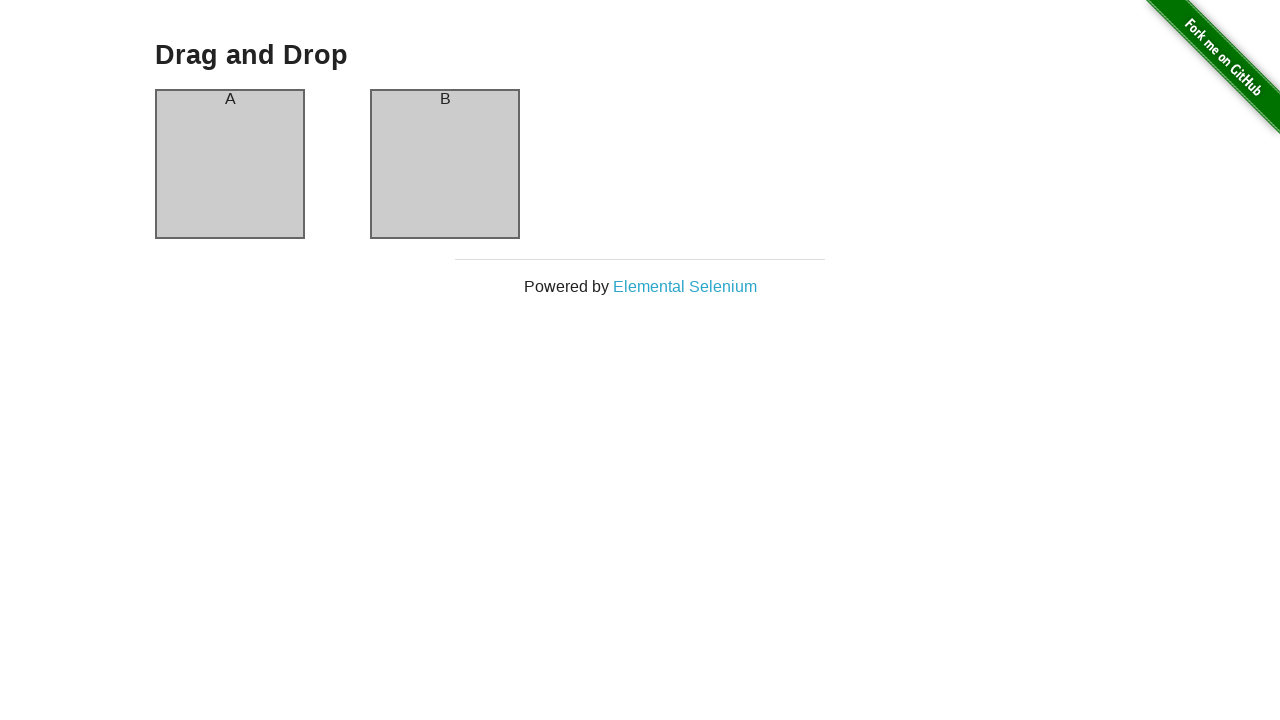

Executed JavaScript drag and drop events to drag column A onto column B
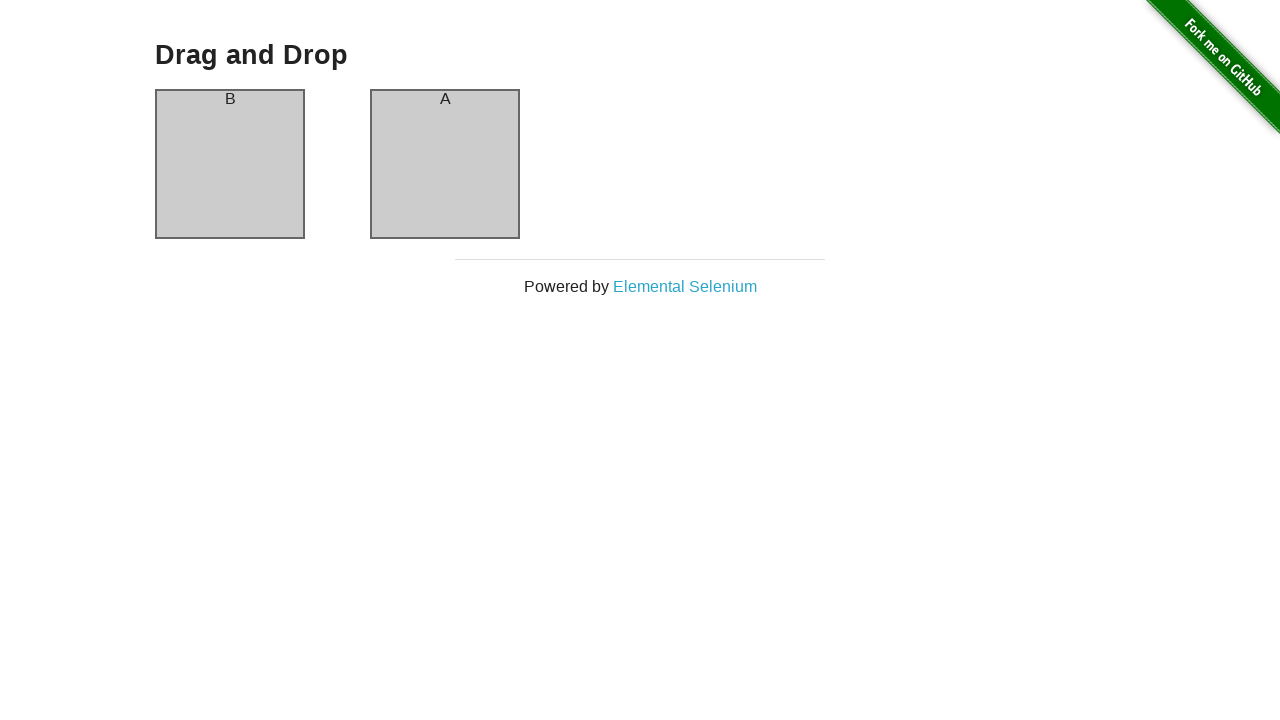

Waited for column A element to be available after drag operation
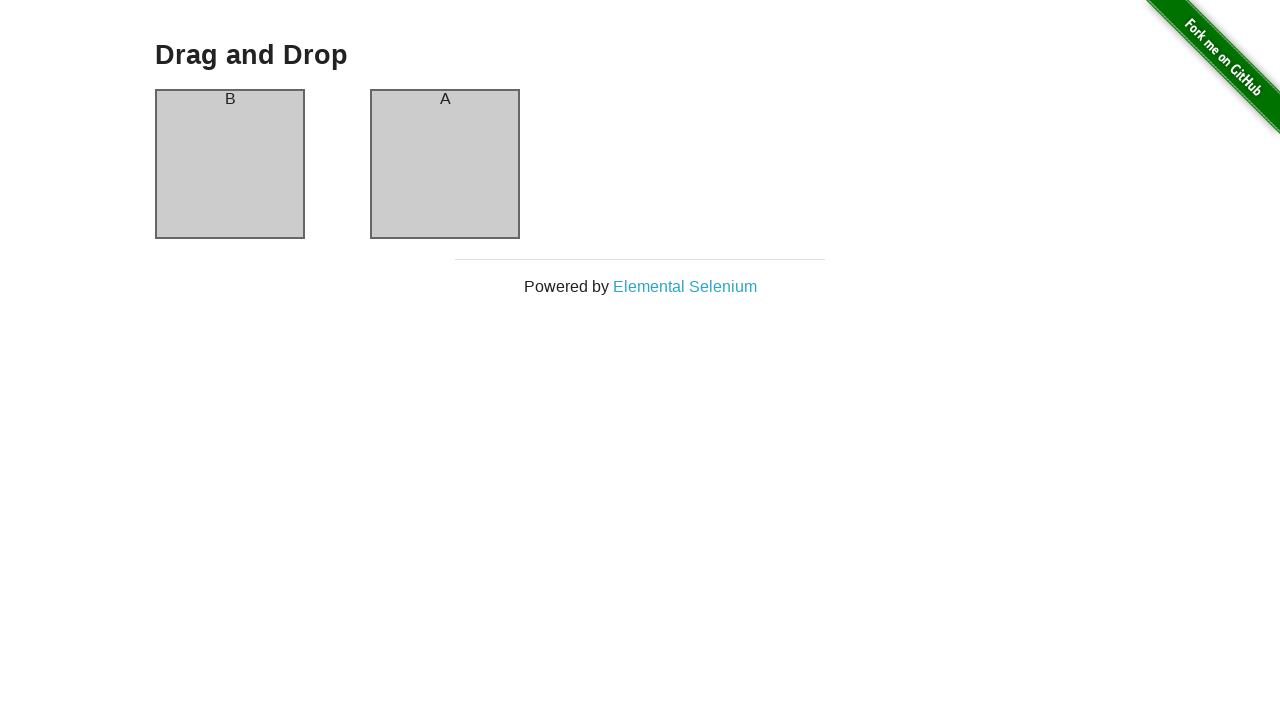

Verified that column B now contains 'A' - drag and drop swap successful
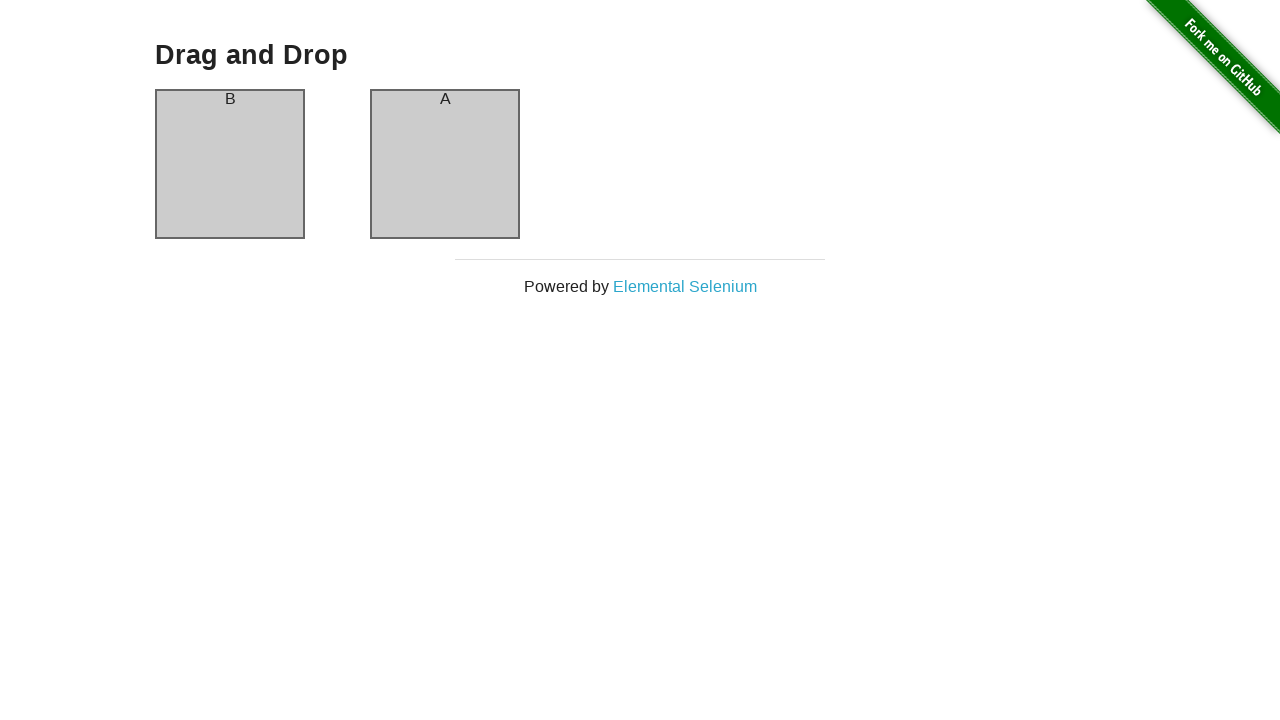

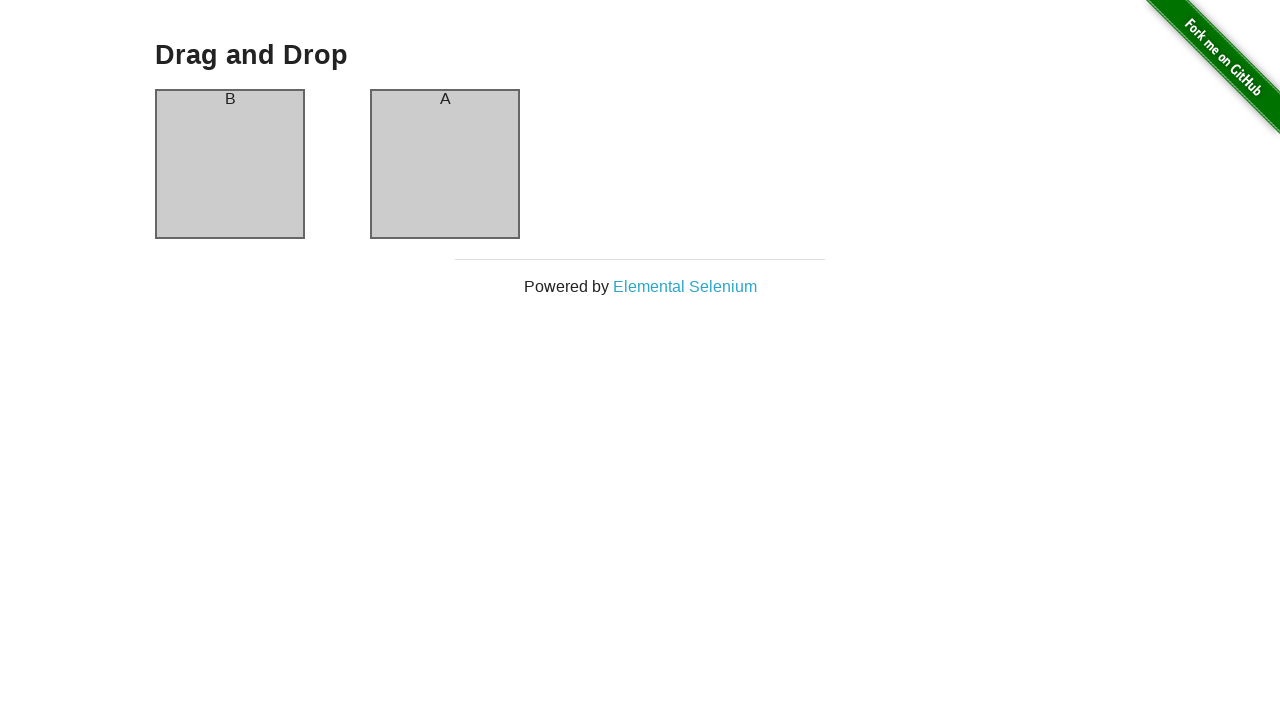